Tests table data by finding a specific row containing 'Bugzilla' and verifying its price

Starting URL: https://rahulshettyacademy.com/AutomationPractice/

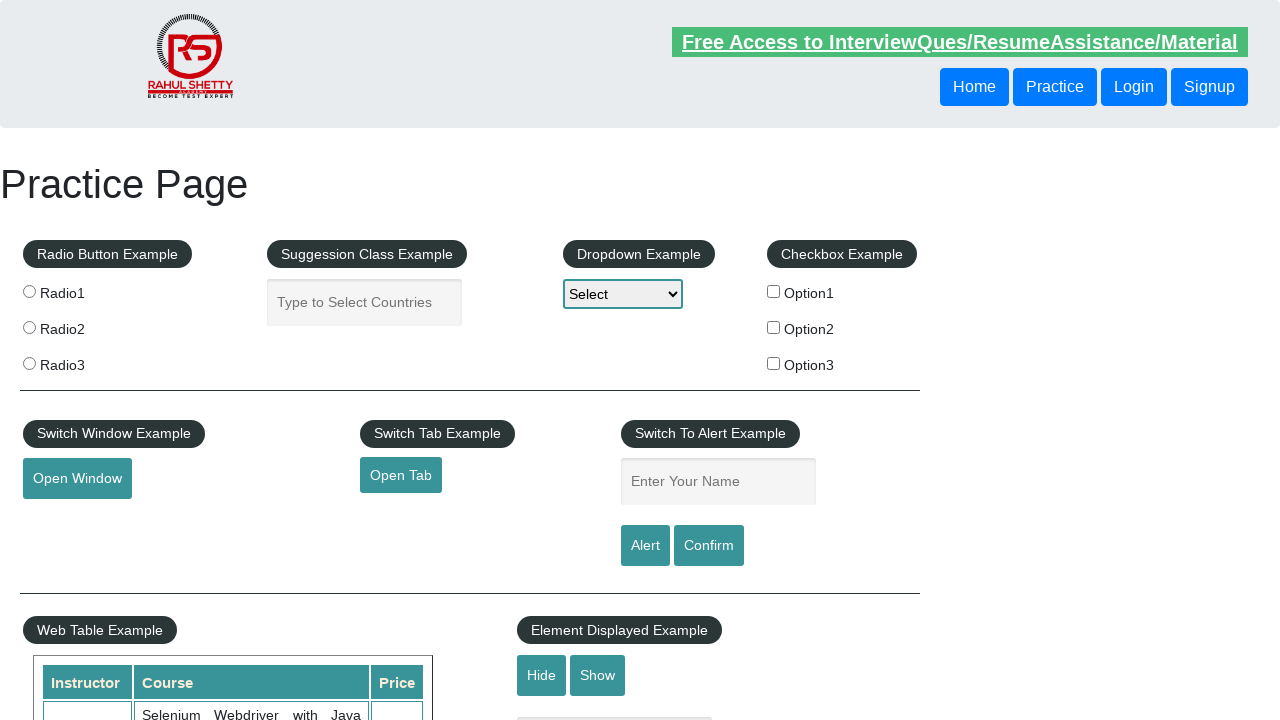

Located all cells in the second column of the table
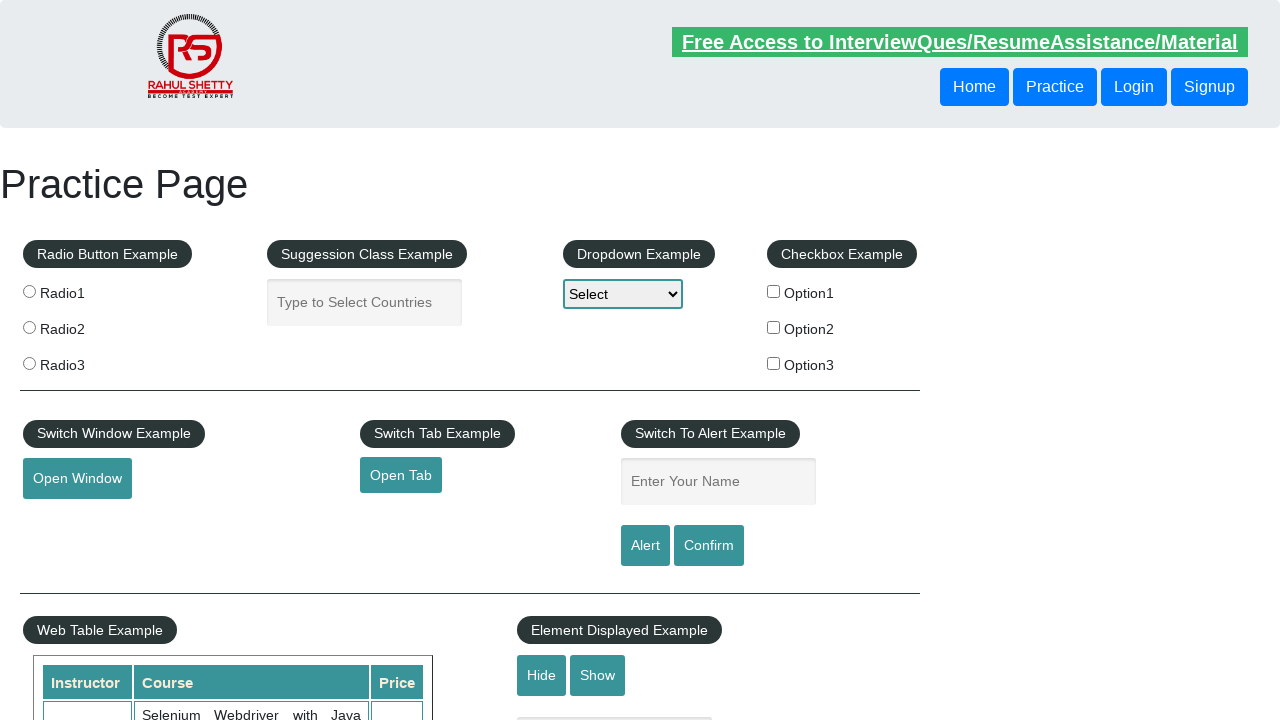

Found row containing 'Bugzilla' in second column at index 6
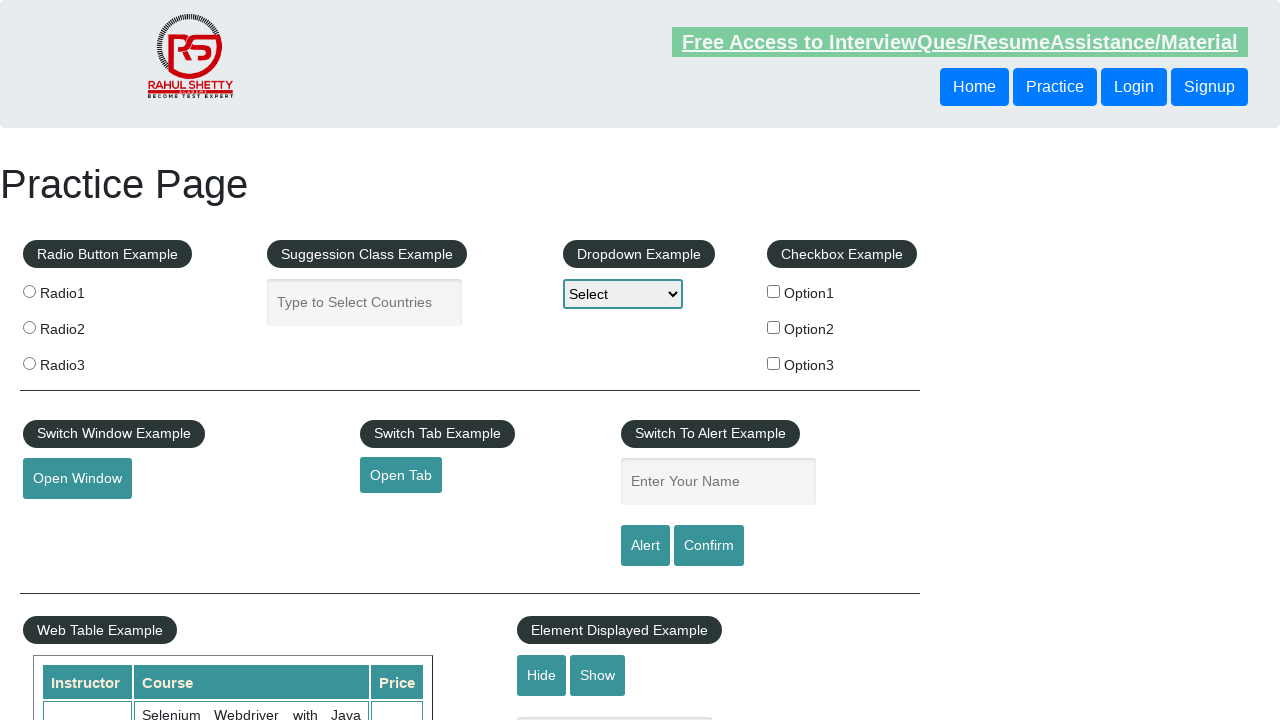

Located price cell in third column for Bugzilla row
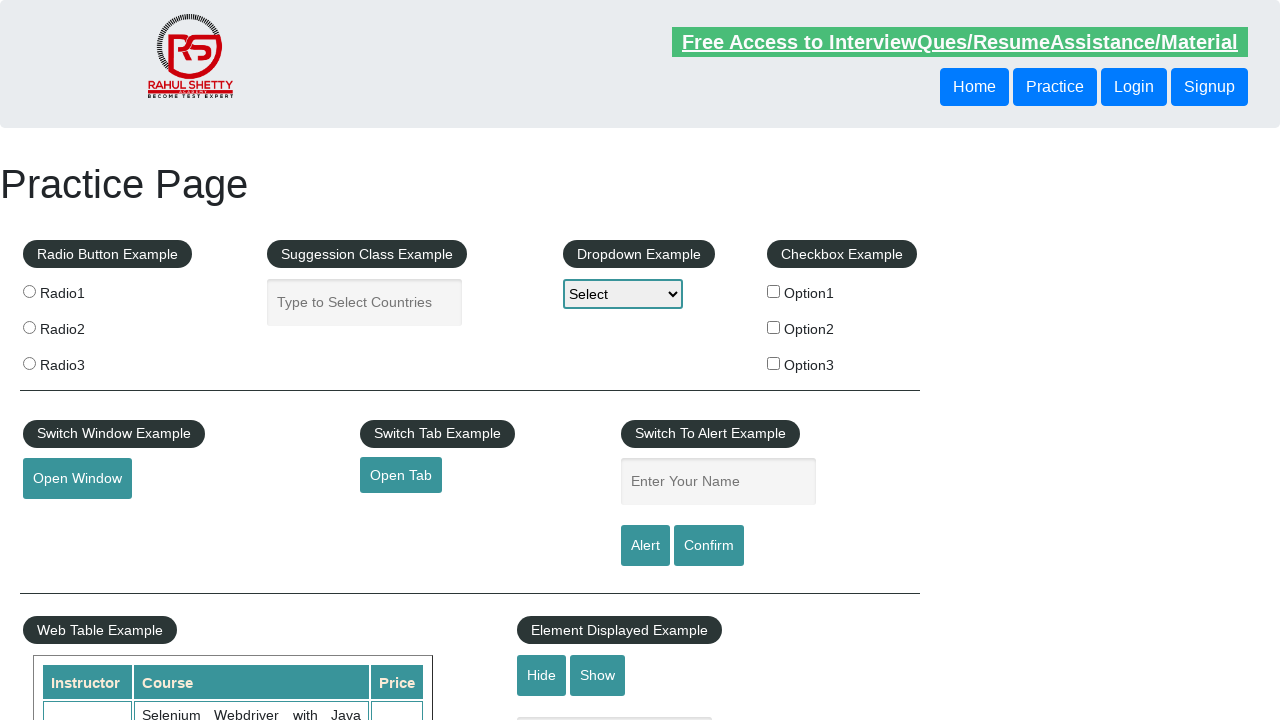

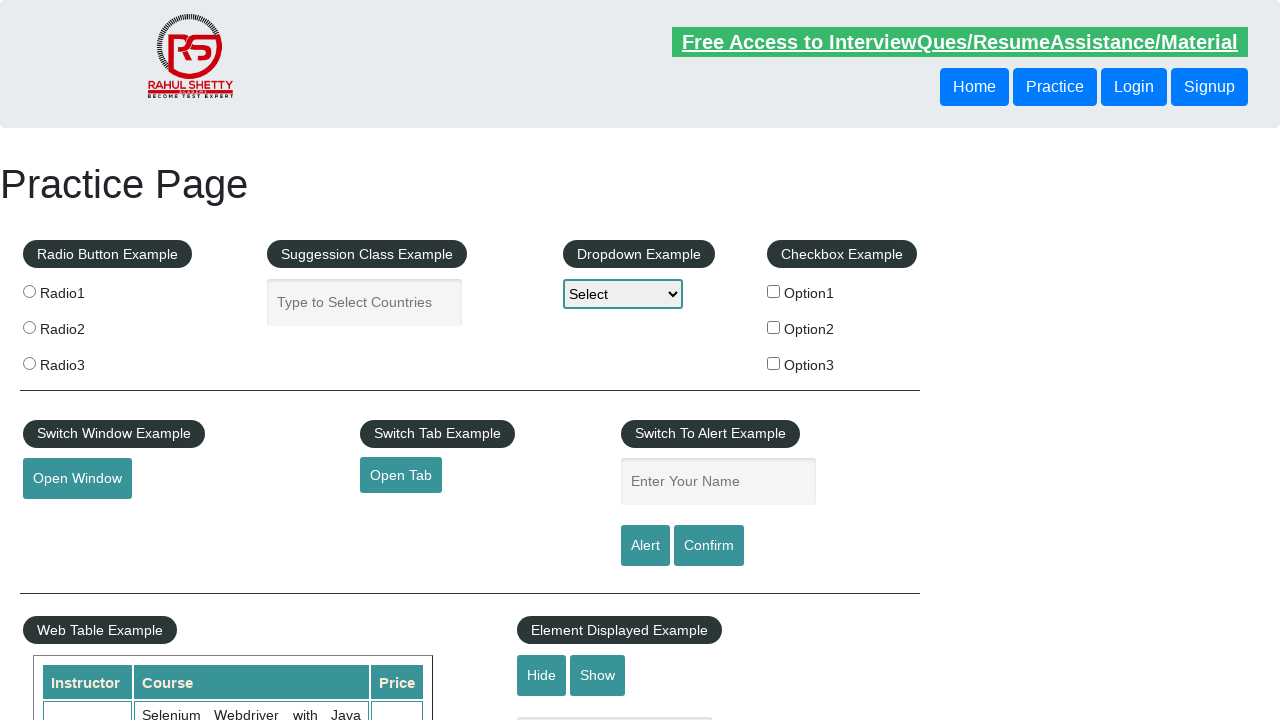